Tests that the complete all checkbox updates state when individual items are completed or cleared

Starting URL: https://demo.playwright.dev/todomvc

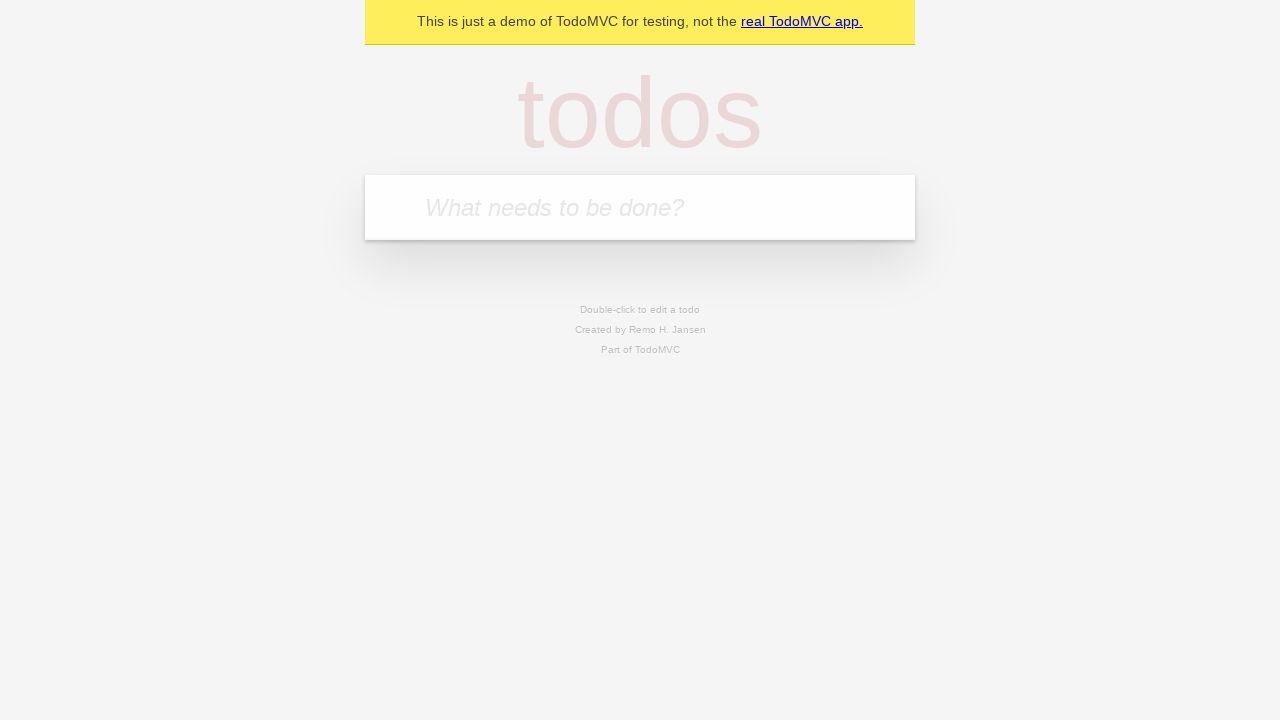

Filled todo input with 'buy some cheese' on internal:attr=[placeholder="What needs to be done?"i]
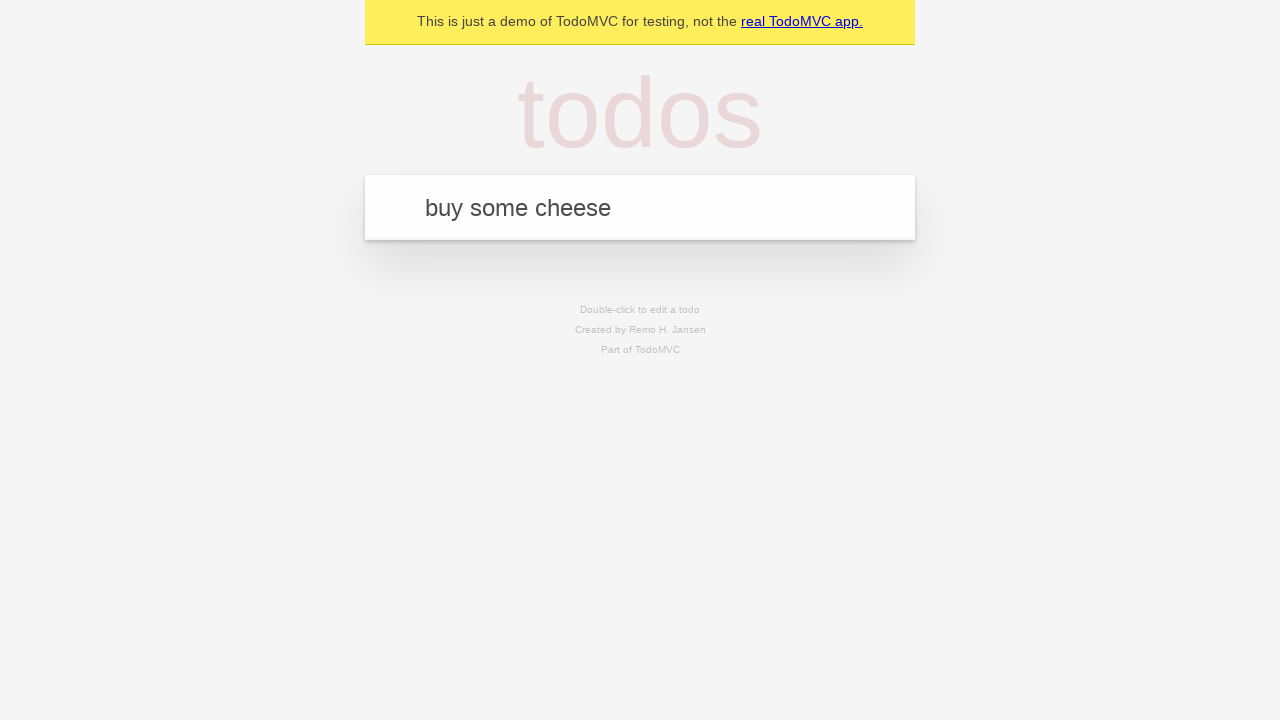

Pressed Enter to add first todo on internal:attr=[placeholder="What needs to be done?"i]
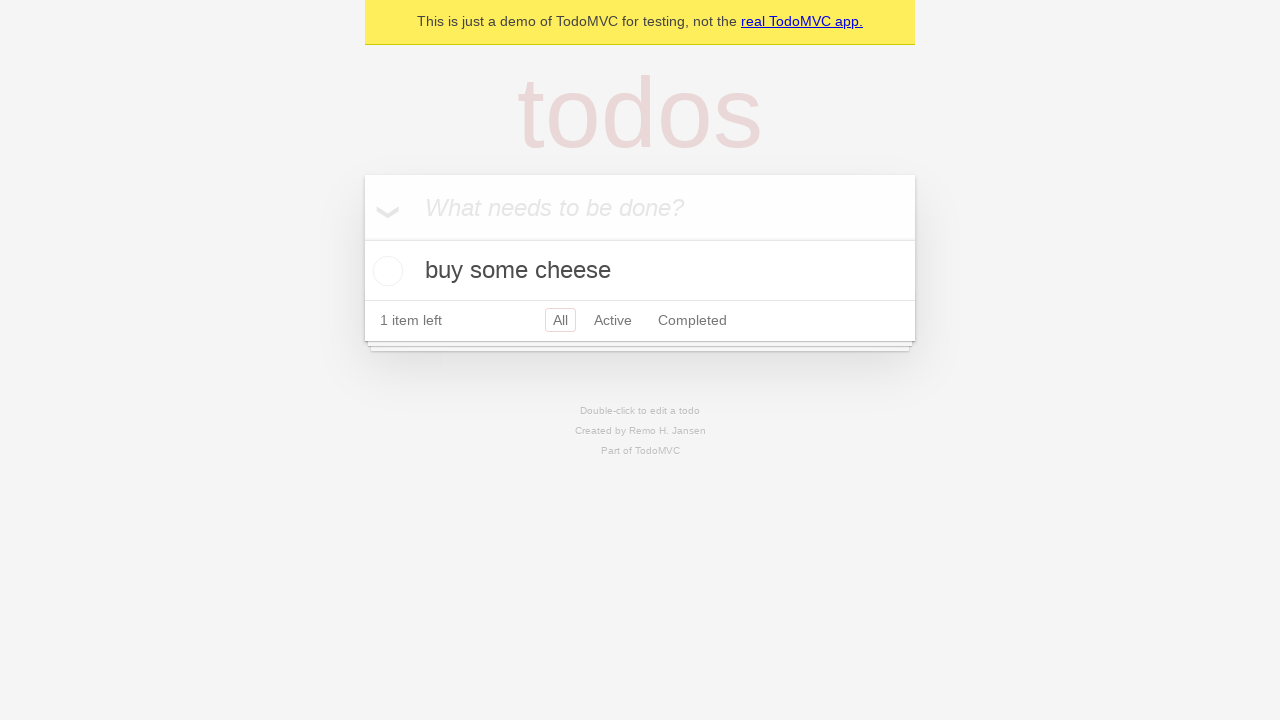

Filled todo input with 'feed the cat' on internal:attr=[placeholder="What needs to be done?"i]
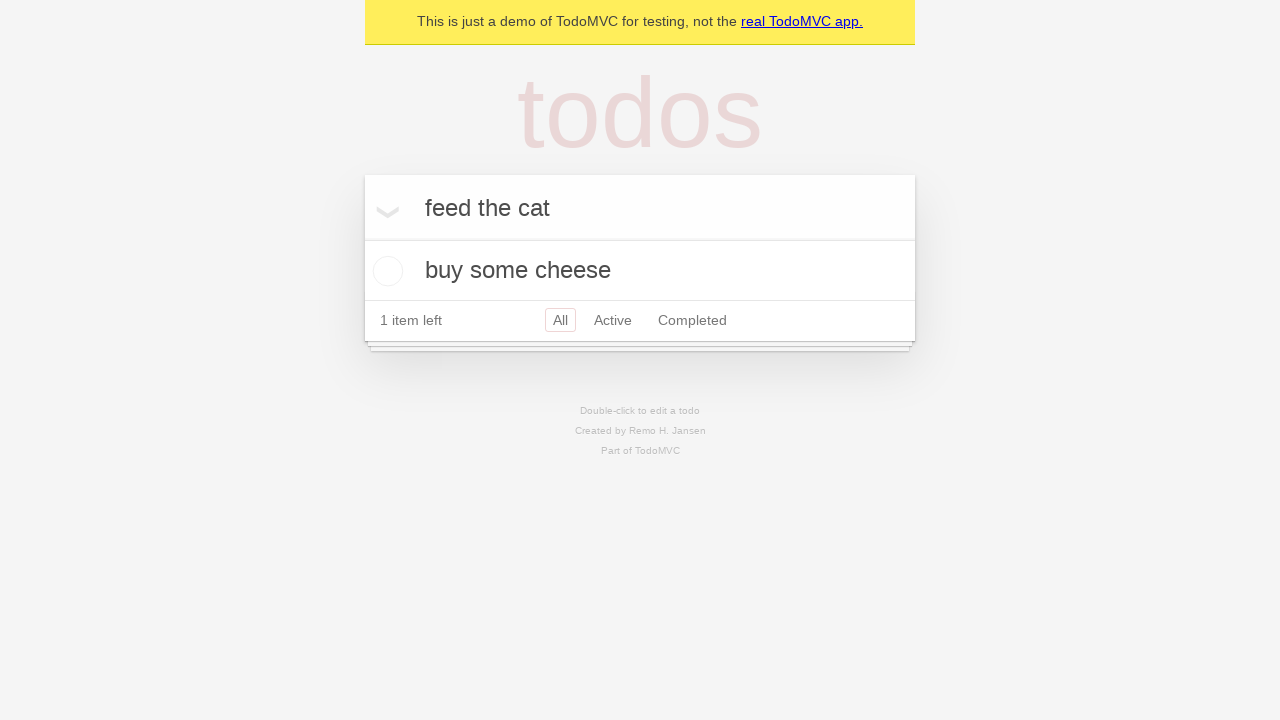

Pressed Enter to add second todo on internal:attr=[placeholder="What needs to be done?"i]
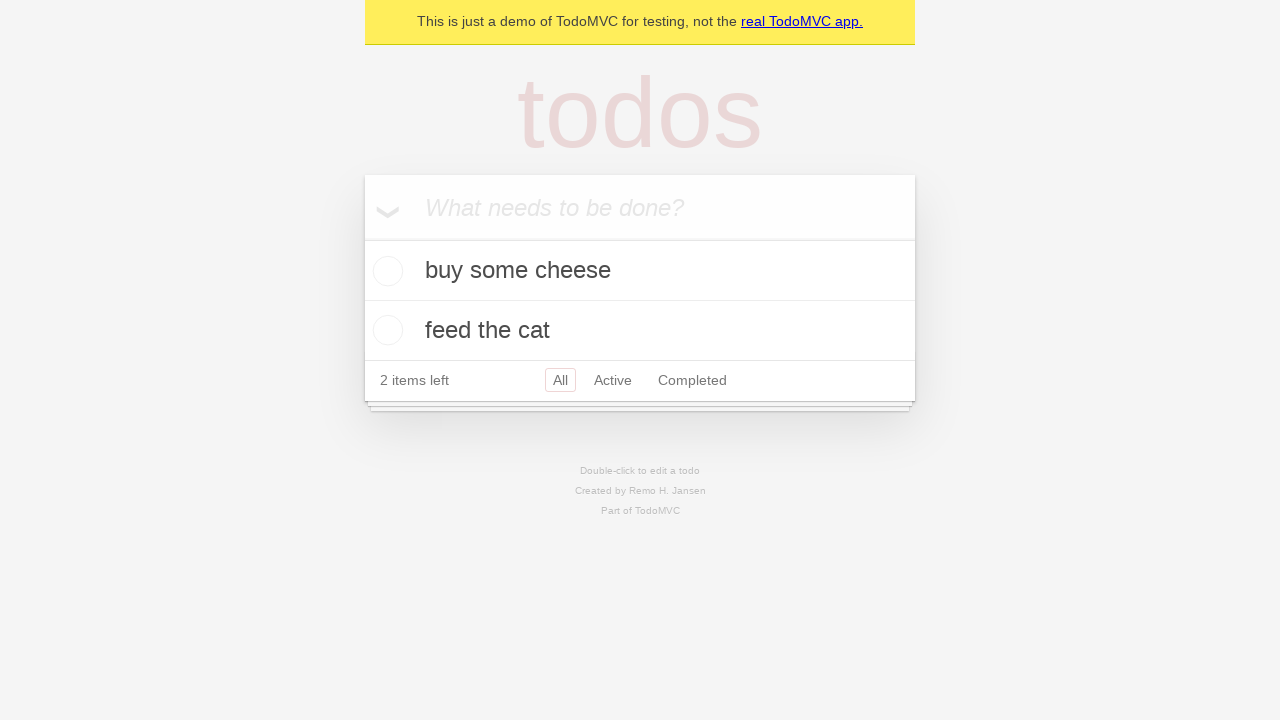

Filled todo input with 'book a doctors appointment' on internal:attr=[placeholder="What needs to be done?"i]
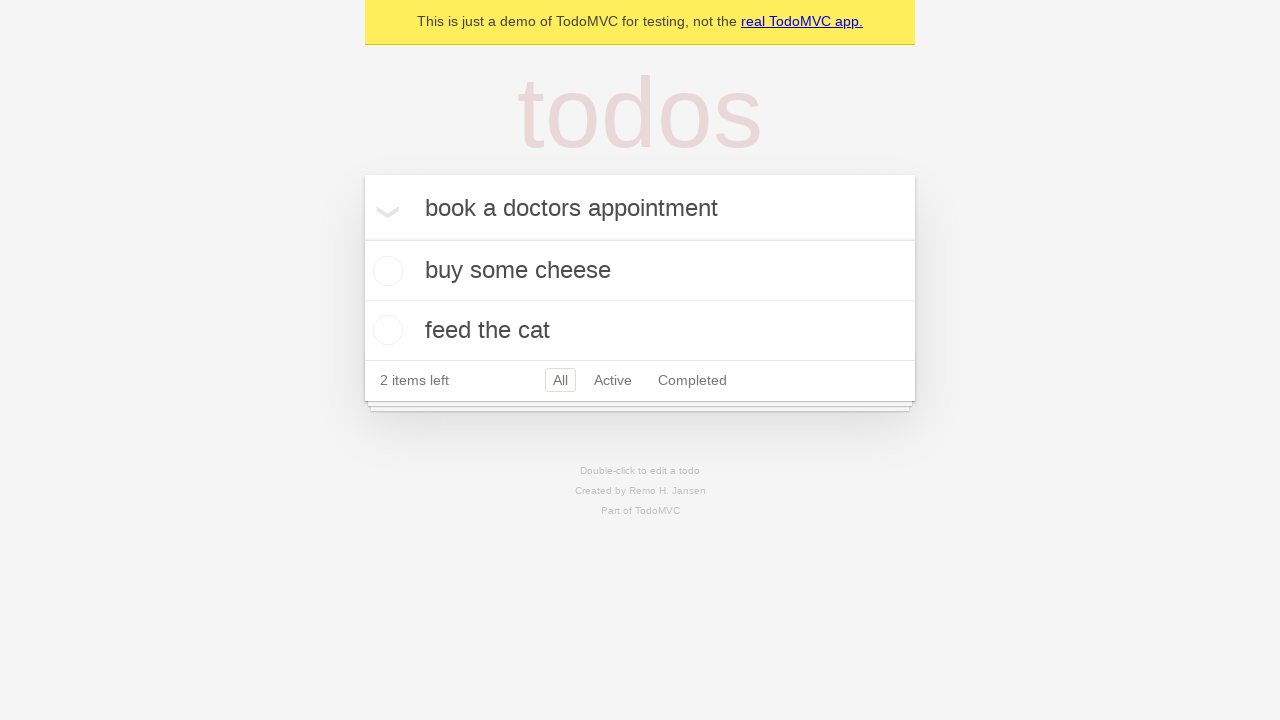

Pressed Enter to add third todo on internal:attr=[placeholder="What needs to be done?"i]
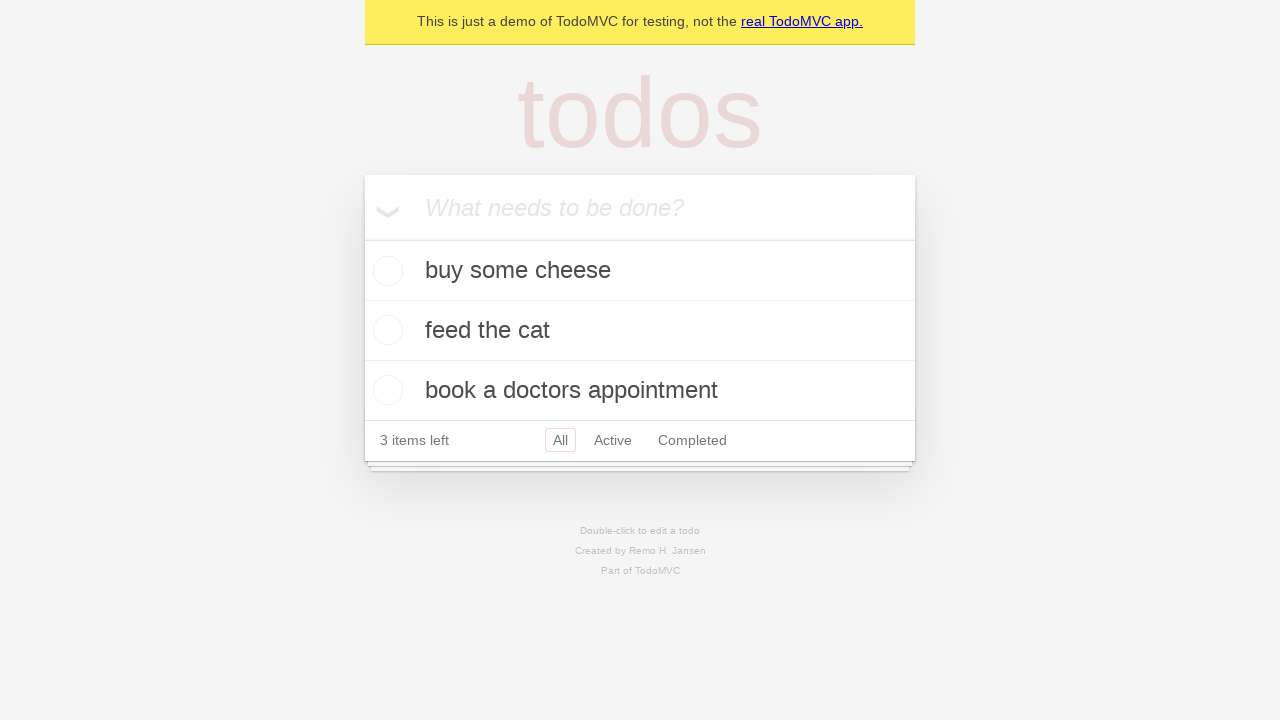

Checked the 'Mark all as complete' checkbox at (362, 238) on internal:label="Mark all as complete"i
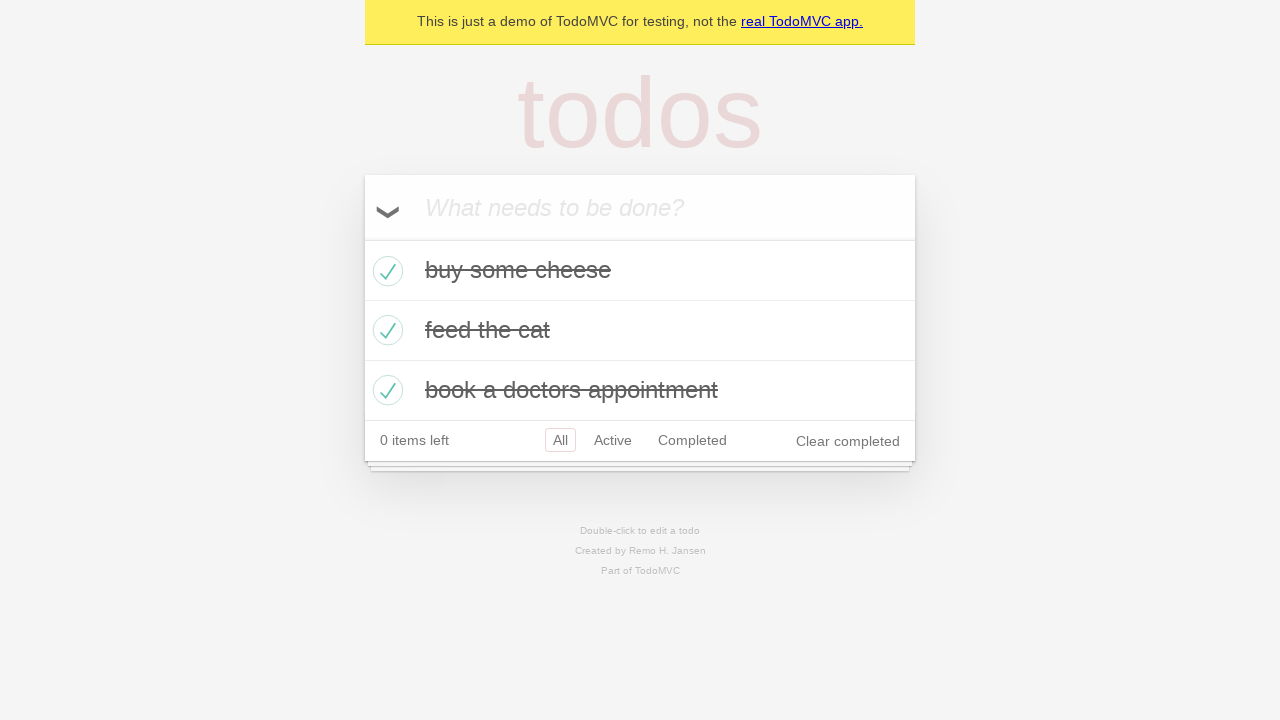

Unchecked the first todo item at (385, 271) on internal:testid=[data-testid="todo-item"s] >> nth=0 >> internal:role=checkbox
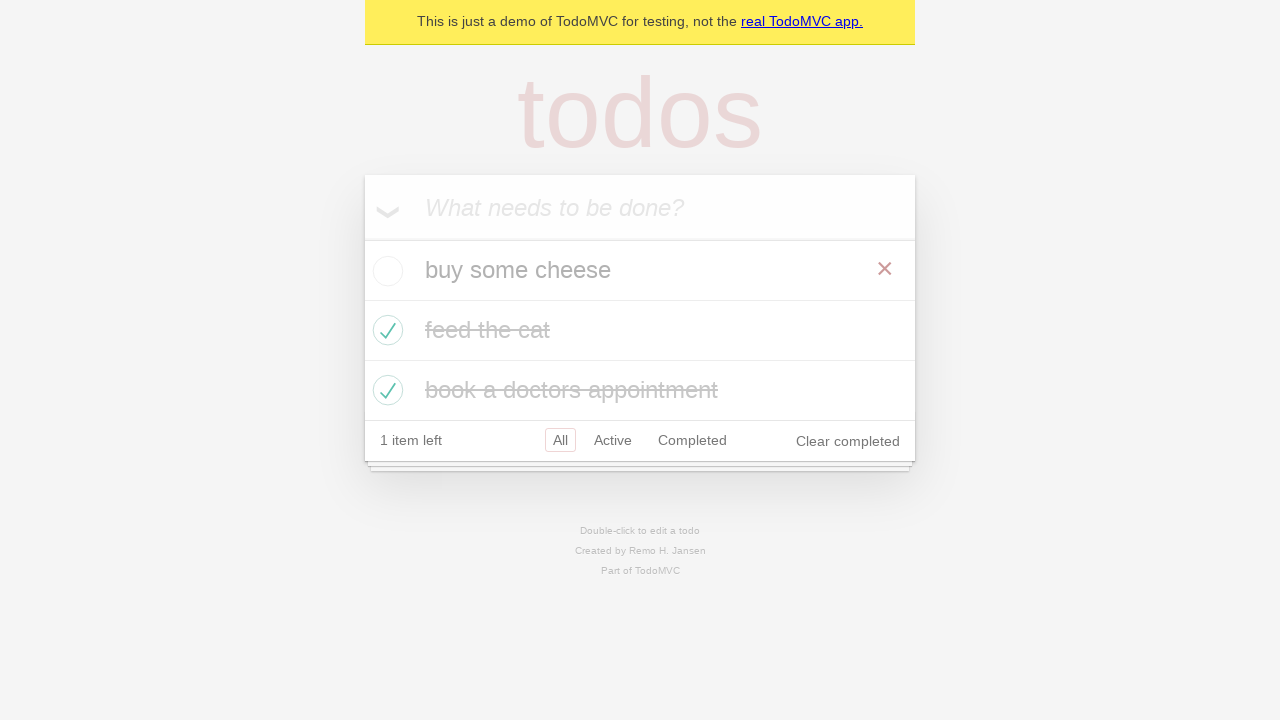

Checked the first todo item again at (385, 271) on internal:testid=[data-testid="todo-item"s] >> nth=0 >> internal:role=checkbox
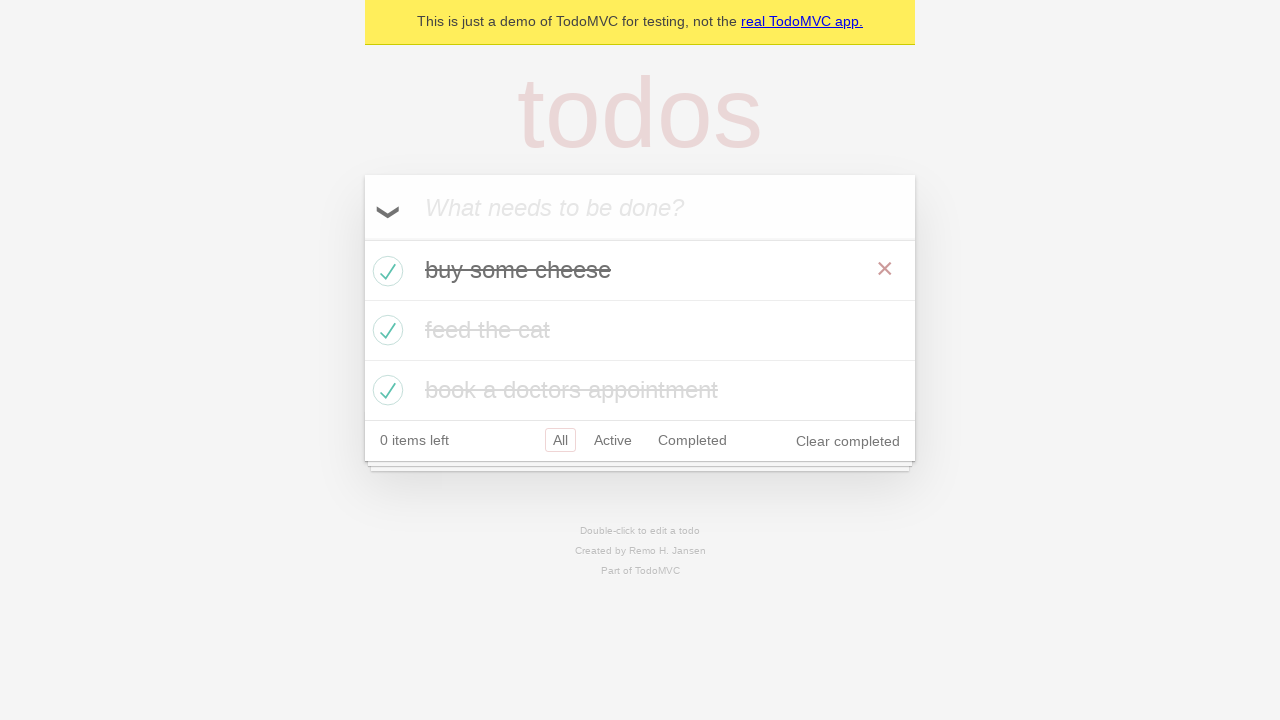

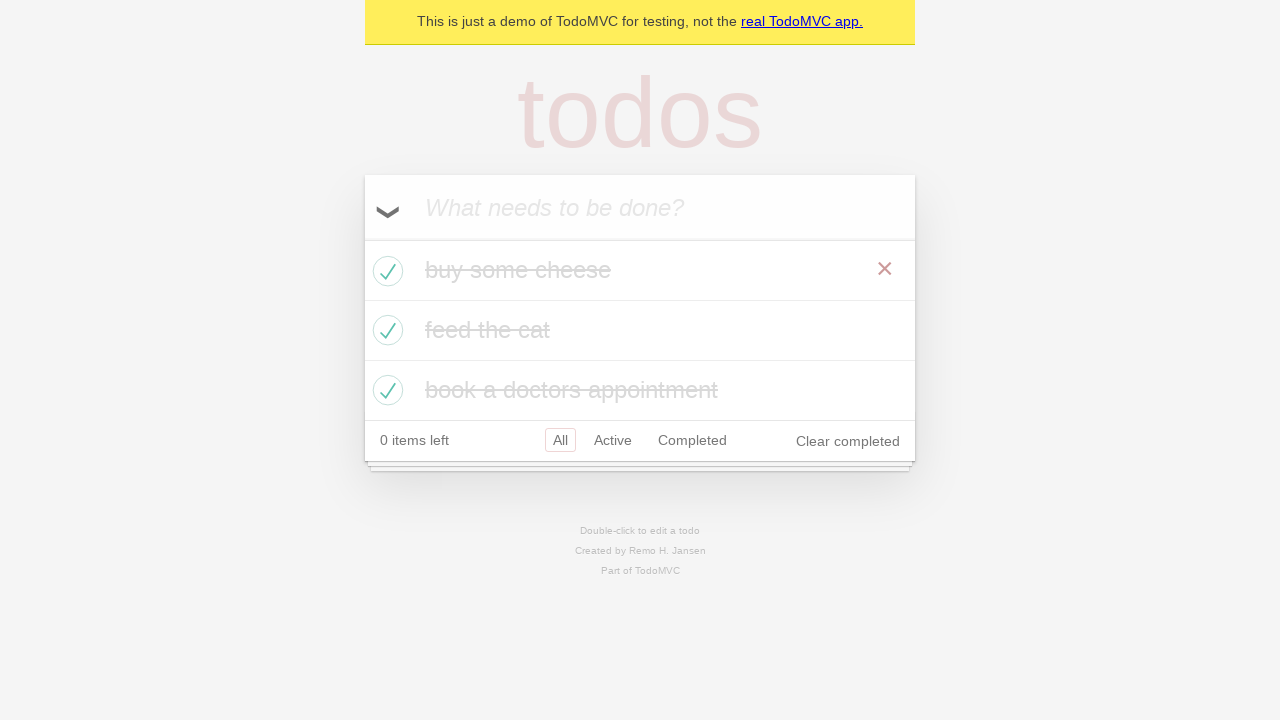